Tests that new items are appended to the bottom of the list by creating 3 todos and verifying the count and order

Starting URL: https://demo.playwright.dev/todomvc

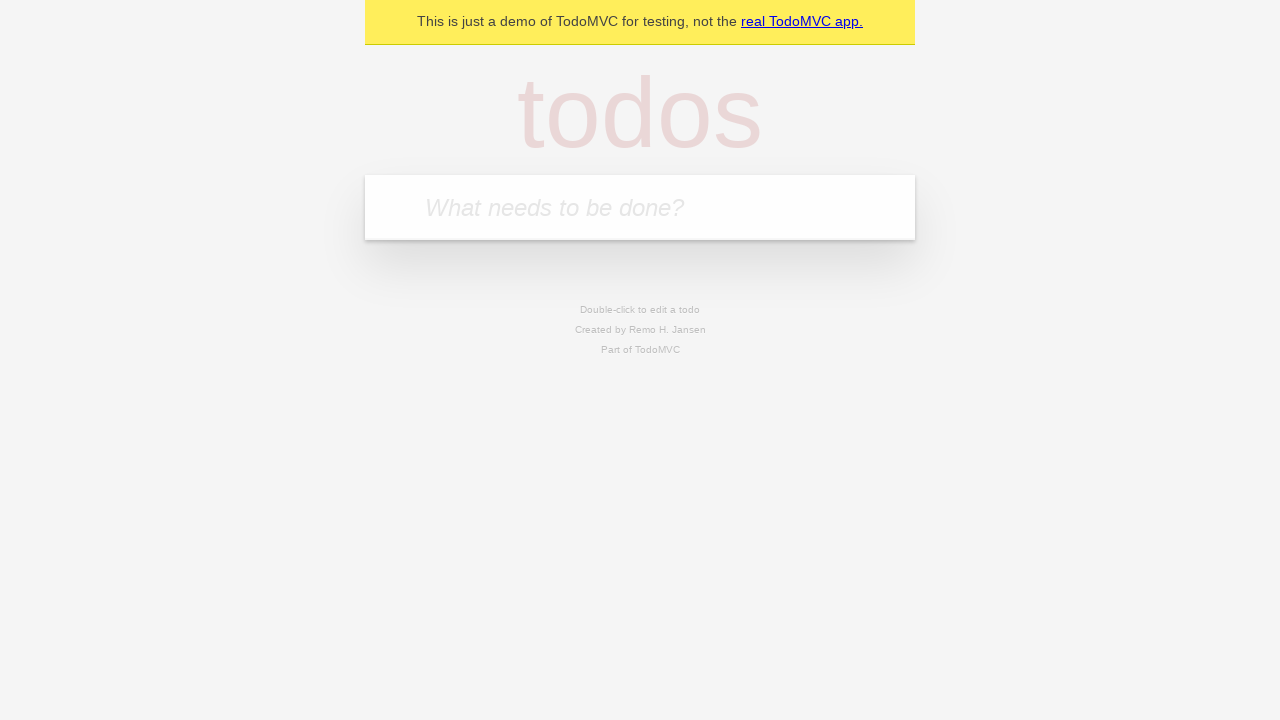

Filled todo input with 'buy some cheese' on internal:attr=[placeholder="What needs to be done?"i]
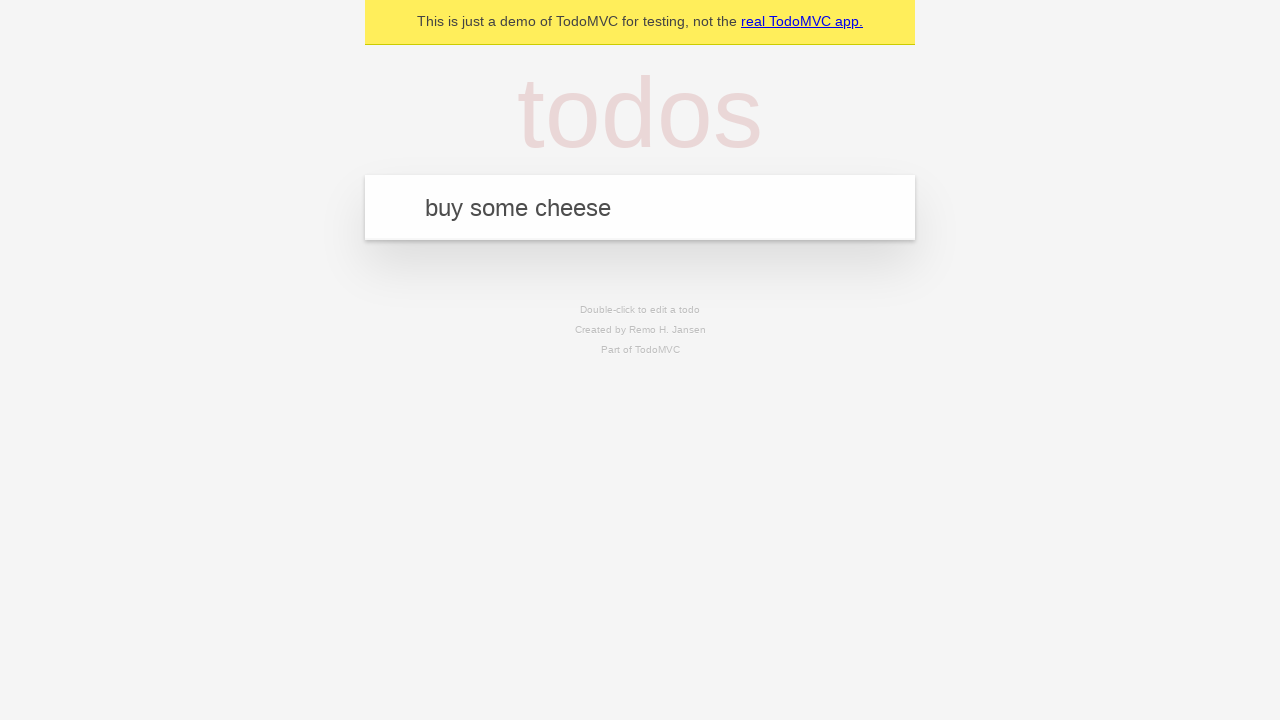

Pressed Enter to create first todo item on internal:attr=[placeholder="What needs to be done?"i]
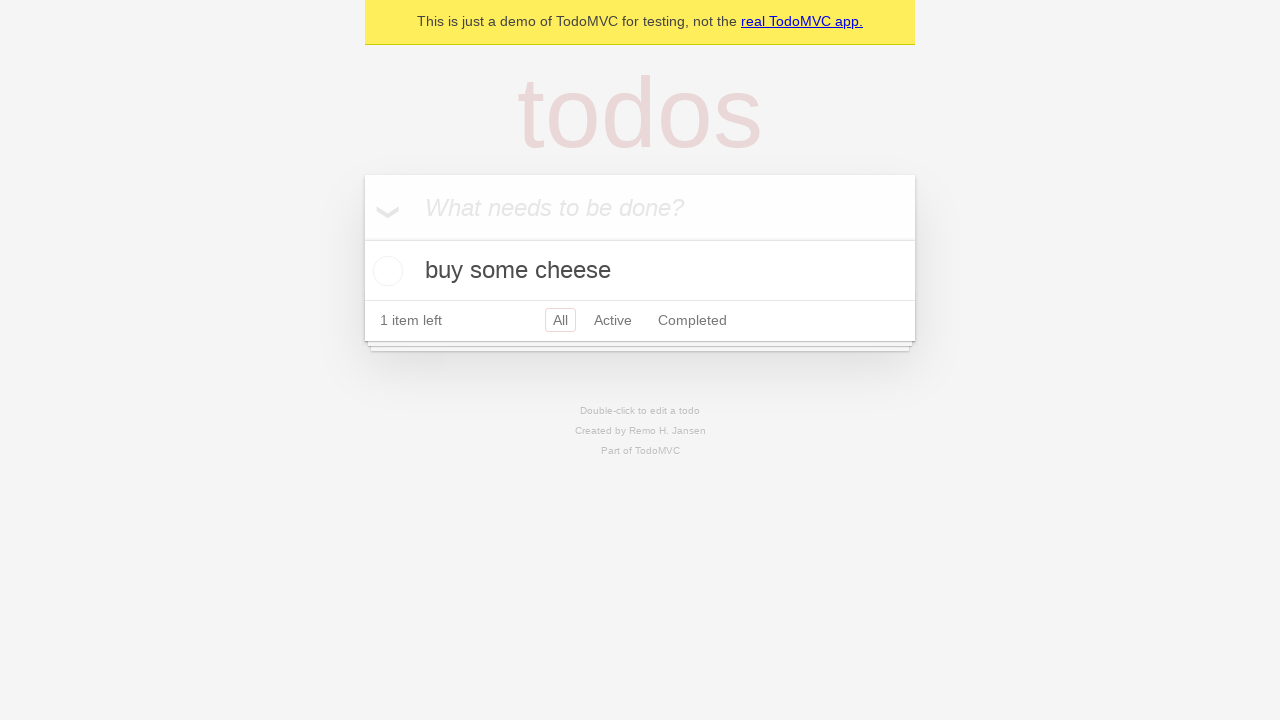

Filled todo input with 'feed the cat' on internal:attr=[placeholder="What needs to be done?"i]
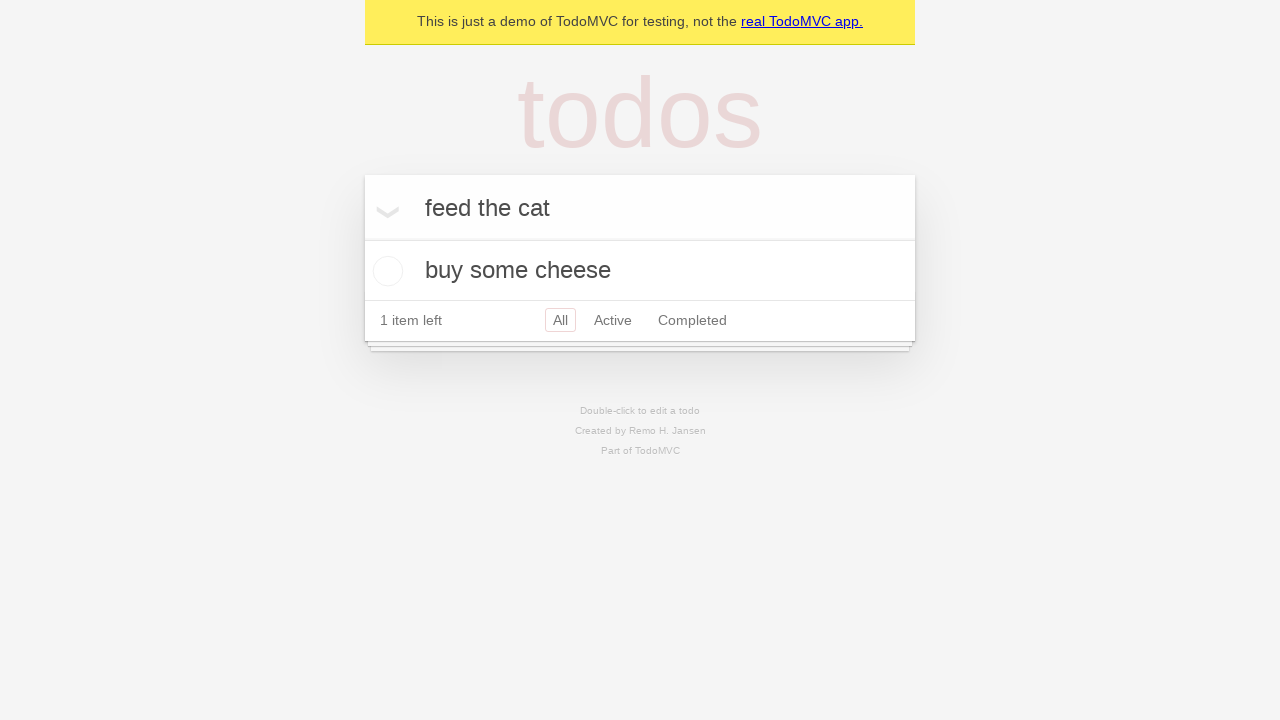

Pressed Enter to create second todo item on internal:attr=[placeholder="What needs to be done?"i]
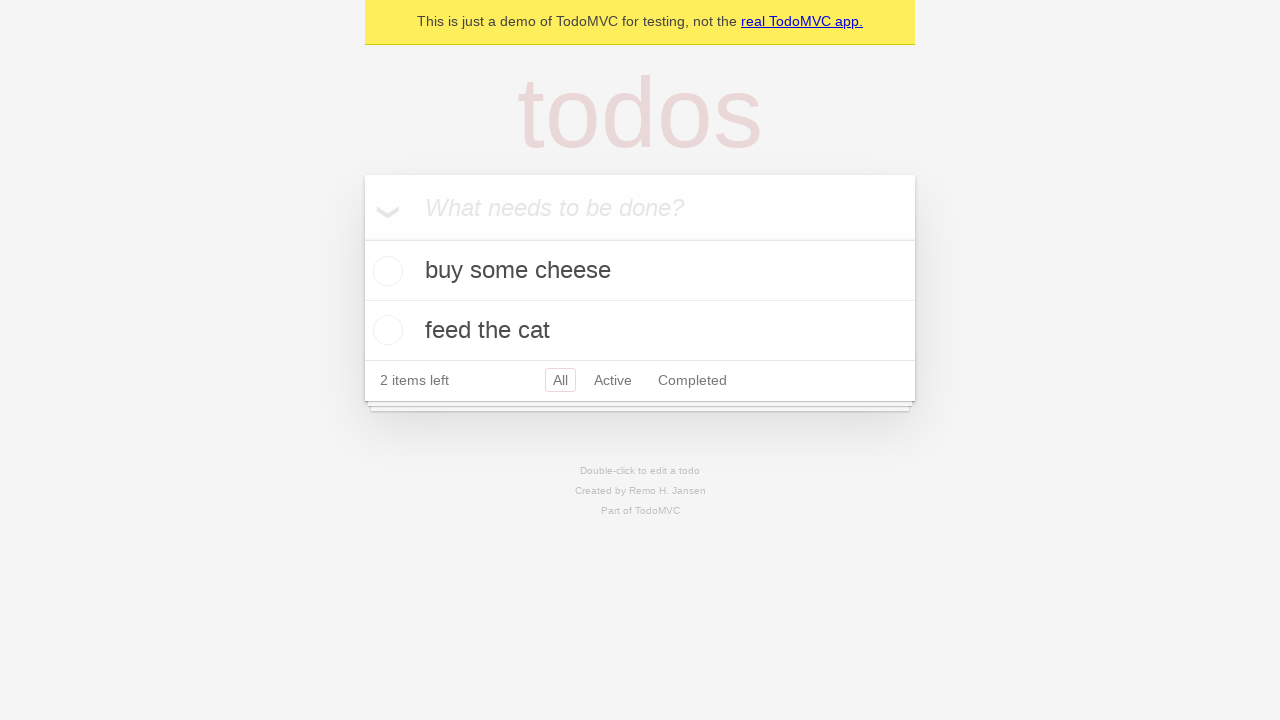

Filled todo input with 'book a doctors appointment' on internal:attr=[placeholder="What needs to be done?"i]
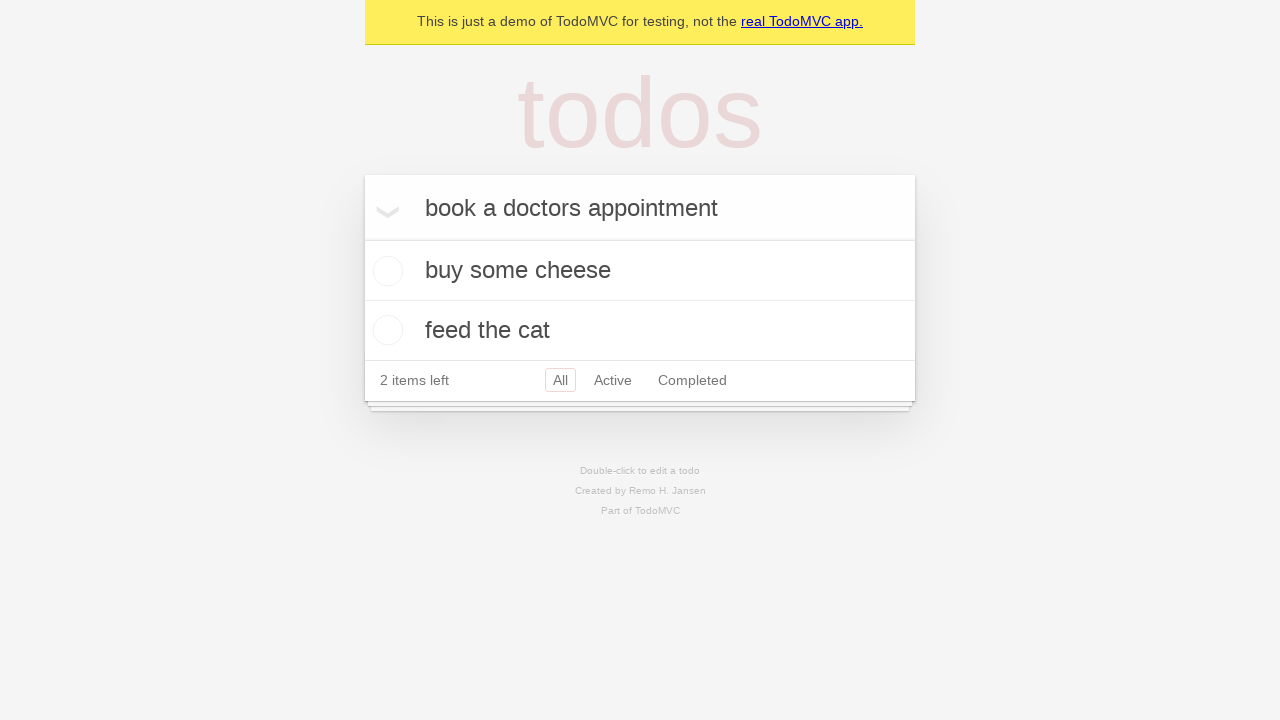

Pressed Enter to create third todo item on internal:attr=[placeholder="What needs to be done?"i]
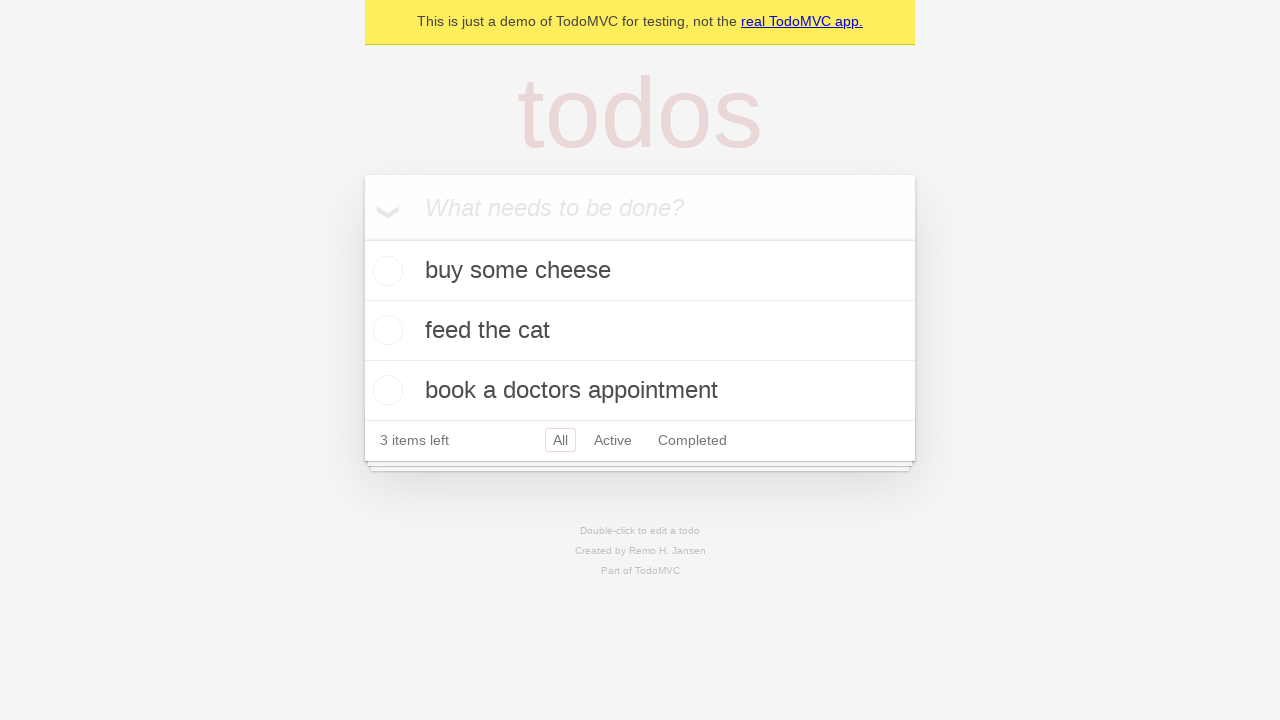

Verified that all 3 todo items have been created and are displayed
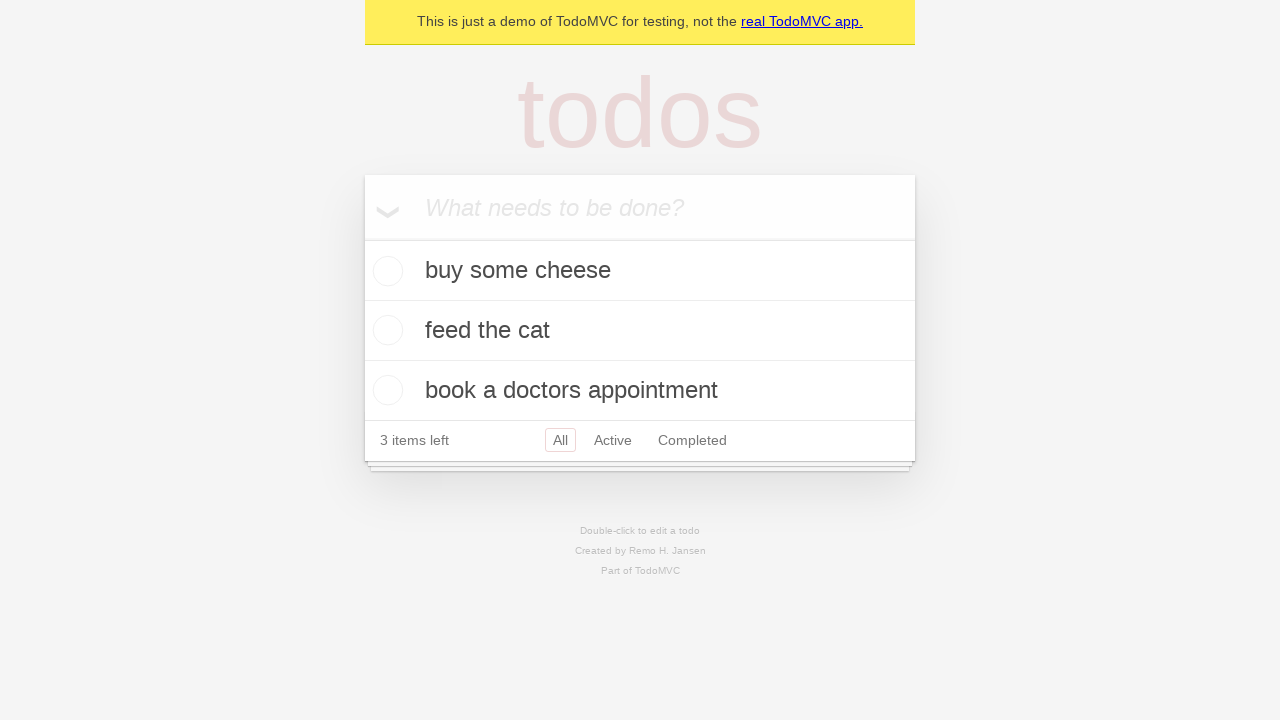

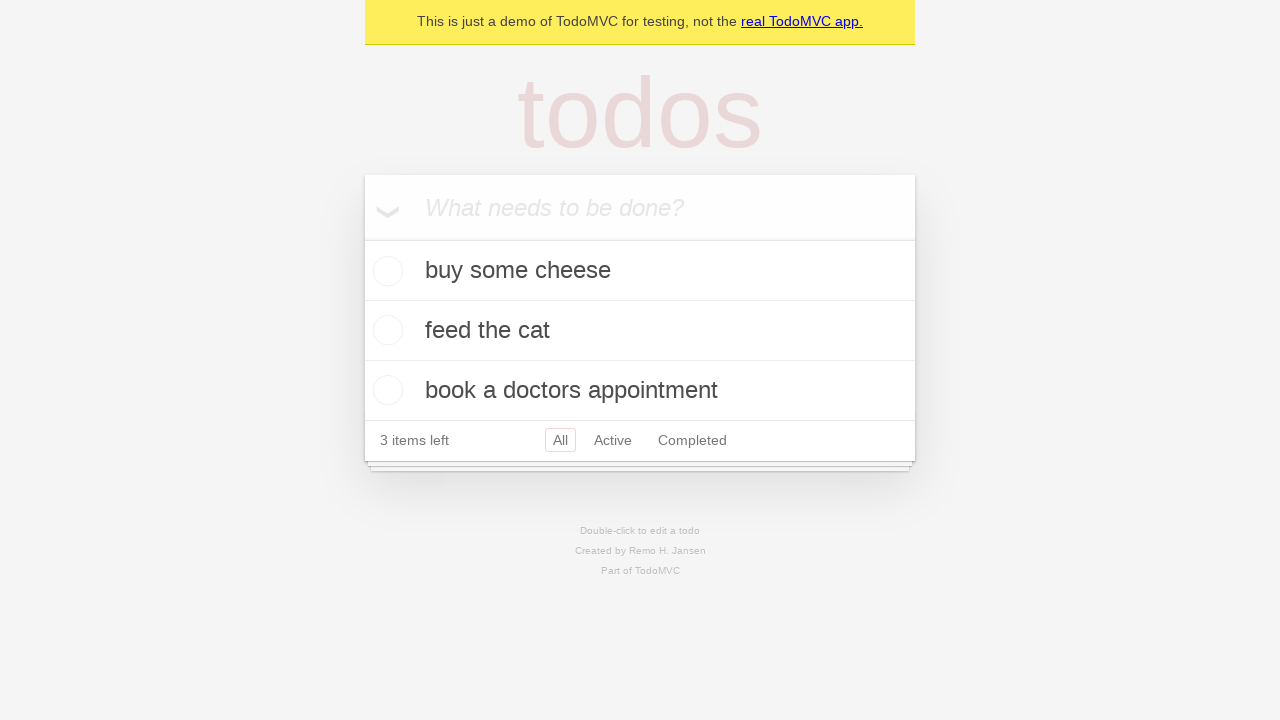